Creates a new paste on Pastebin with text content, sets expiration to 10 minutes, and adds a title

Starting URL: https://pastebin.com

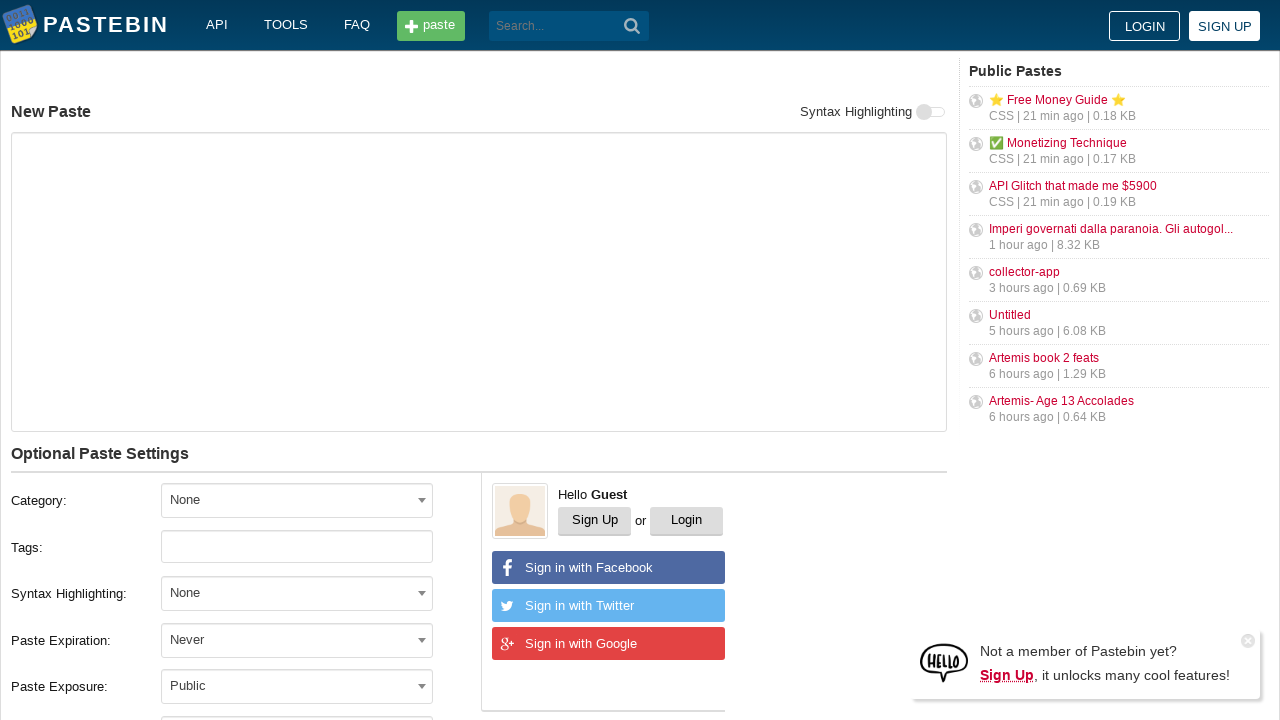

Filled paste content with 'Hello from WebDriver' on #postform-text
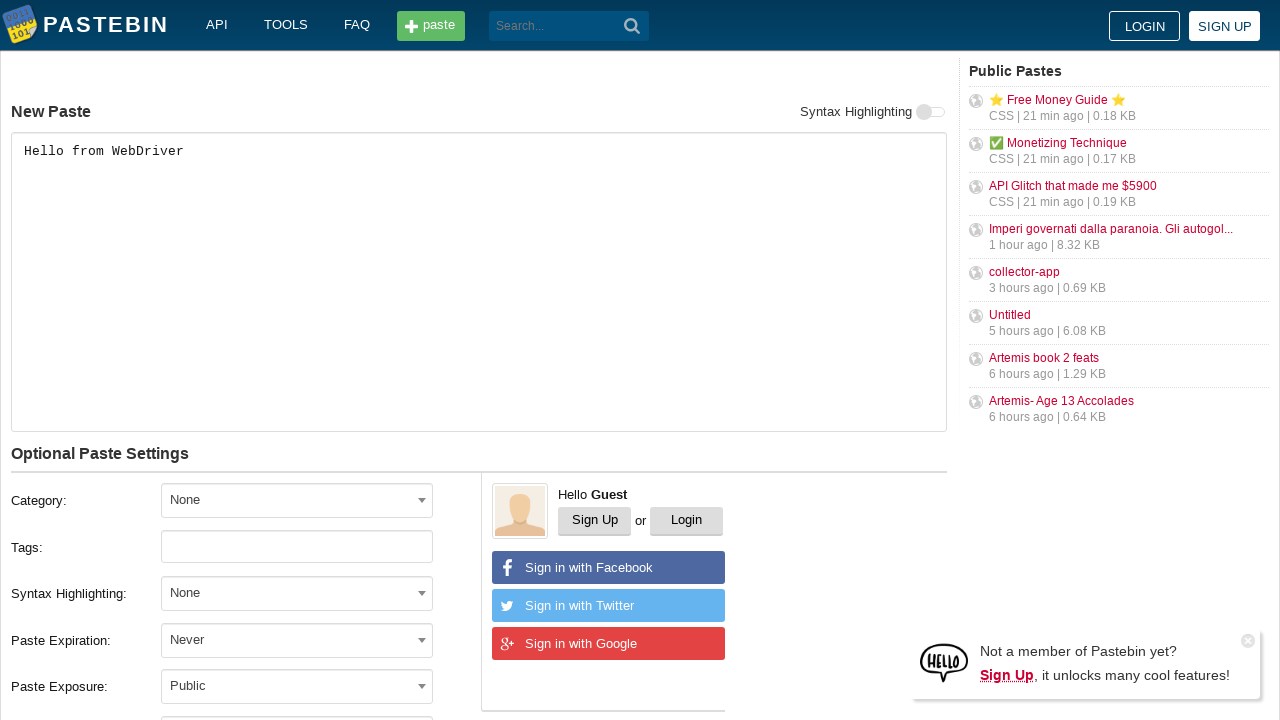

Clicked expiration dropdown to open options at (422, 640) on div.form-group.field-postform-expiration span.select2-selection__arrow
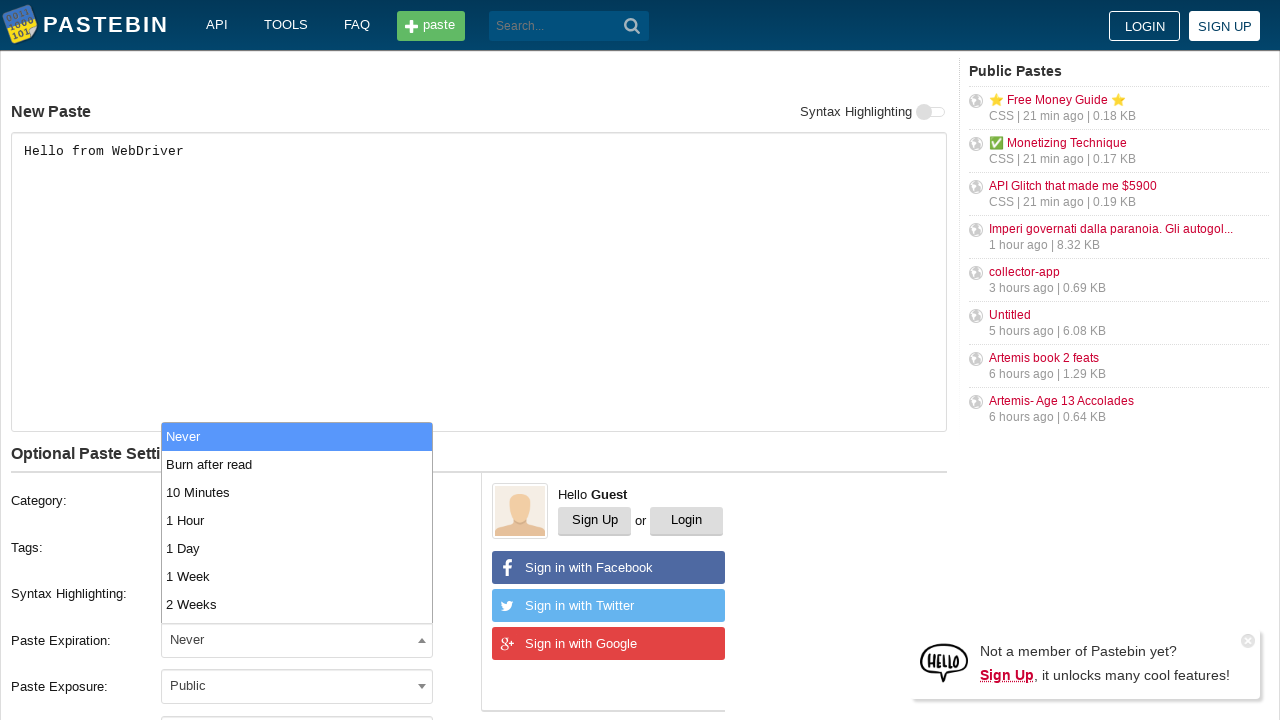

Selected '10 Minutes' expiration option at (297, 492) on xpath=//span[@class="select2-results"]/ul[@class="select2-results__options"]/li[
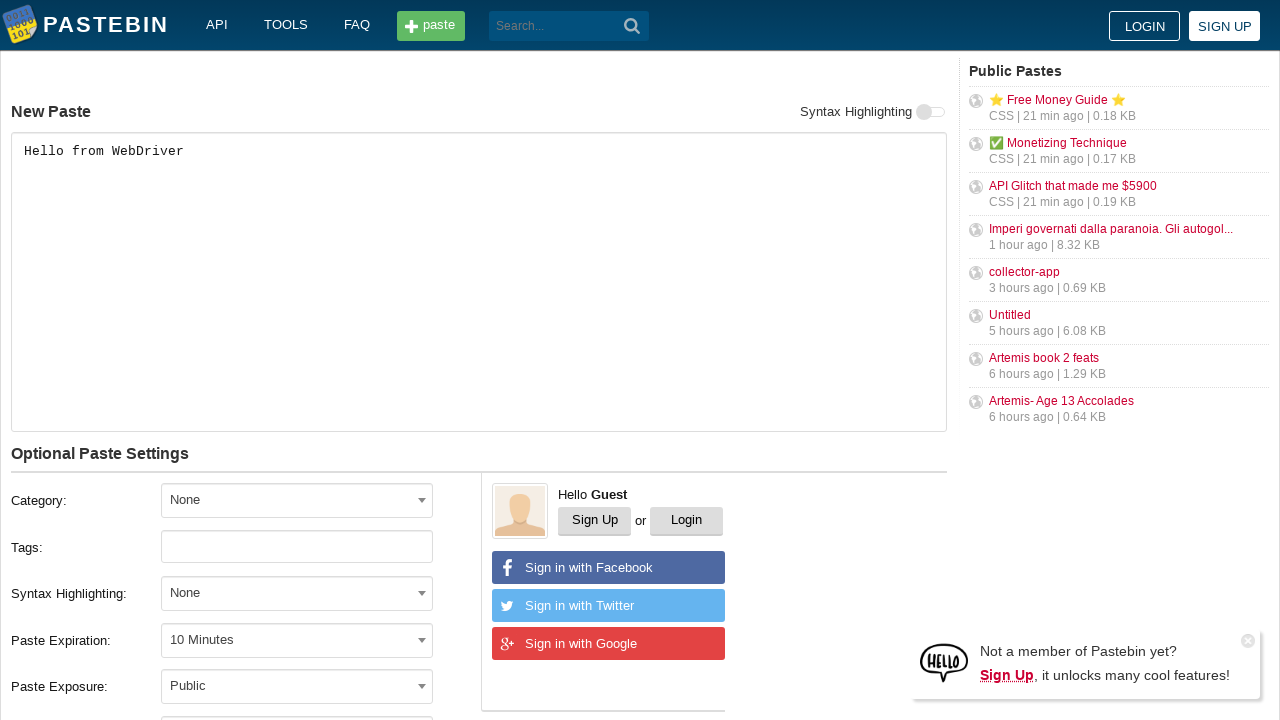

Filled paste title with 'helloweb' on #postform-name
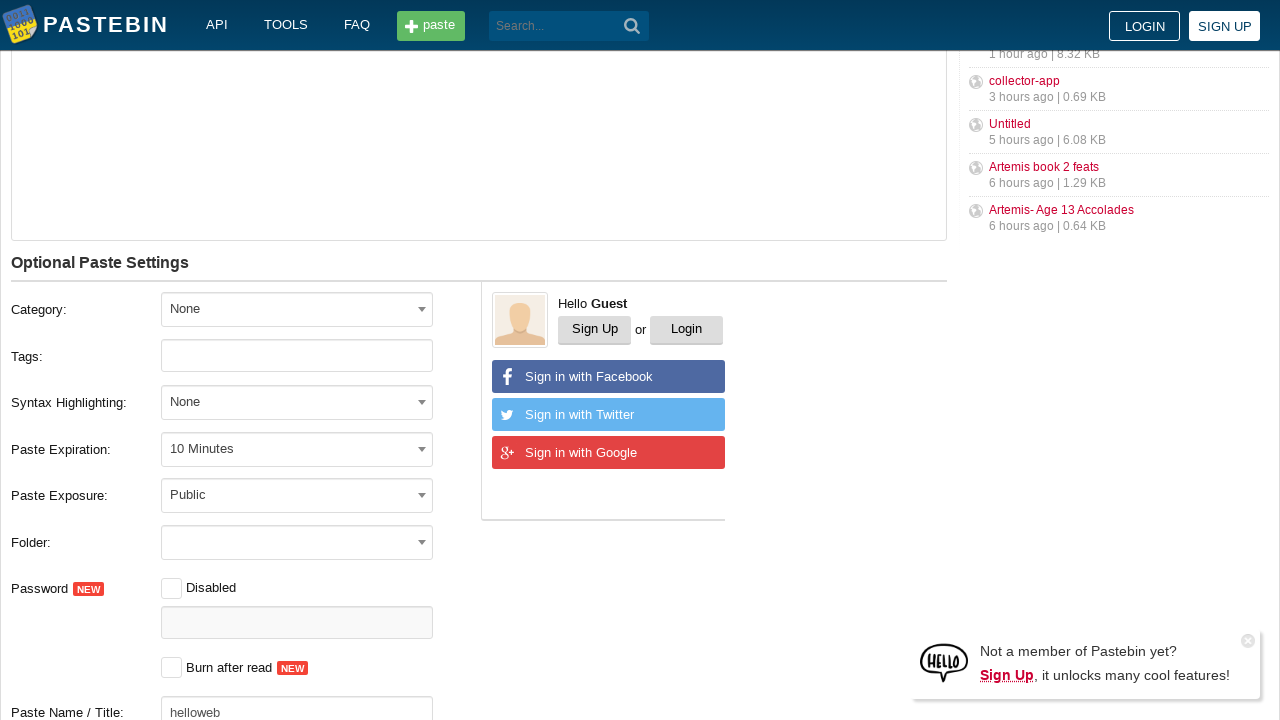

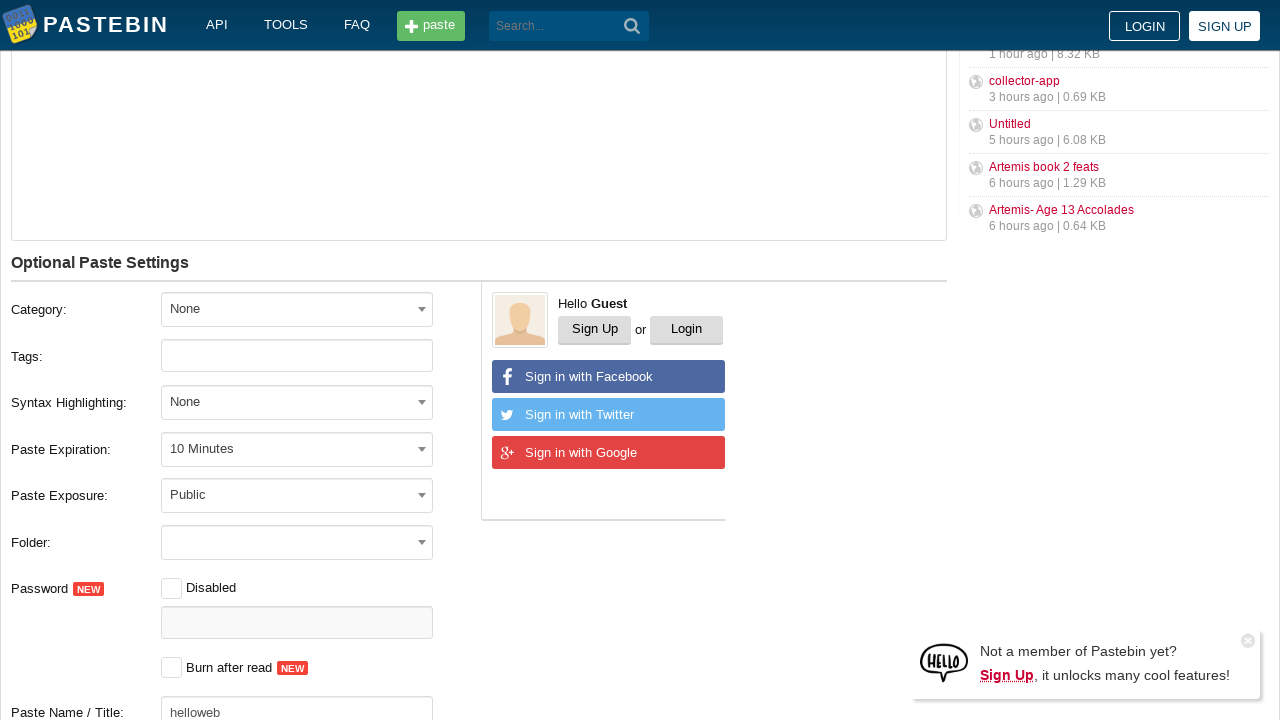